Tests date picker functionality by opening the calendar widget, navigating through months until reaching October 2022, and selecting day 19.

Starting URL: http://demo.automationtesting.in/Datepicker.html

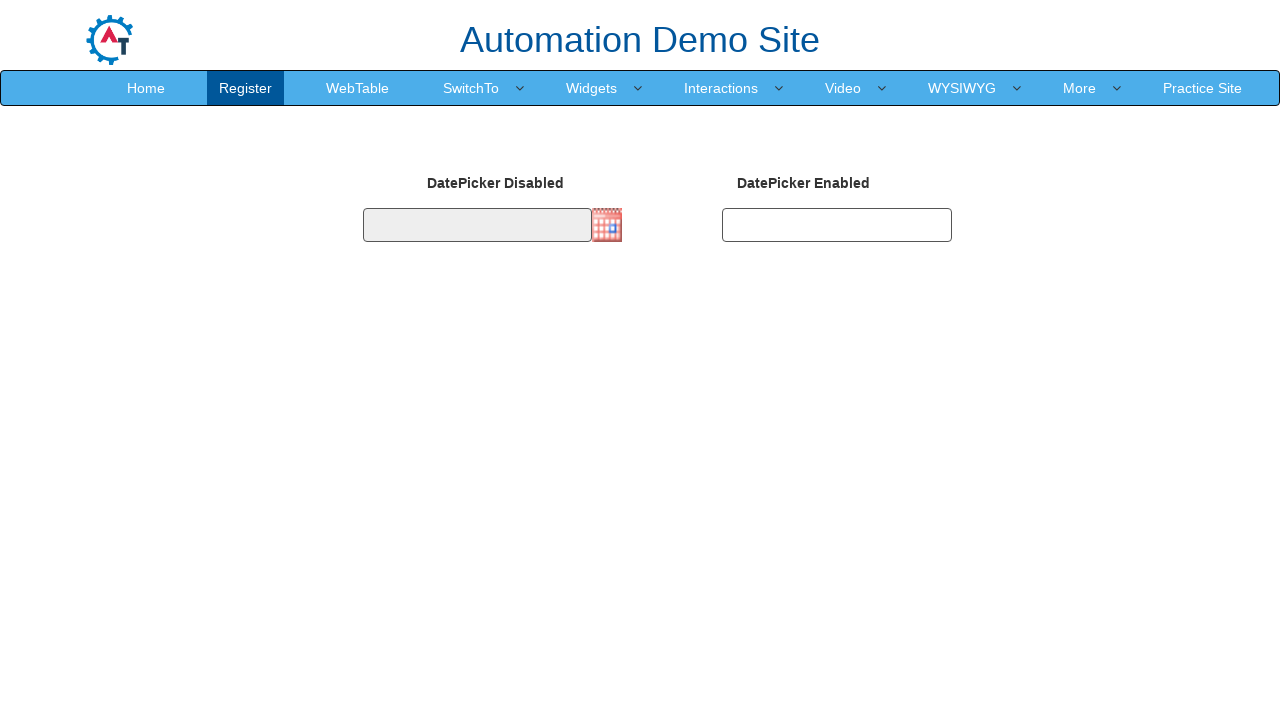

Clicked on date picker image to open calendar widget at (607, 225) on img.imgdp
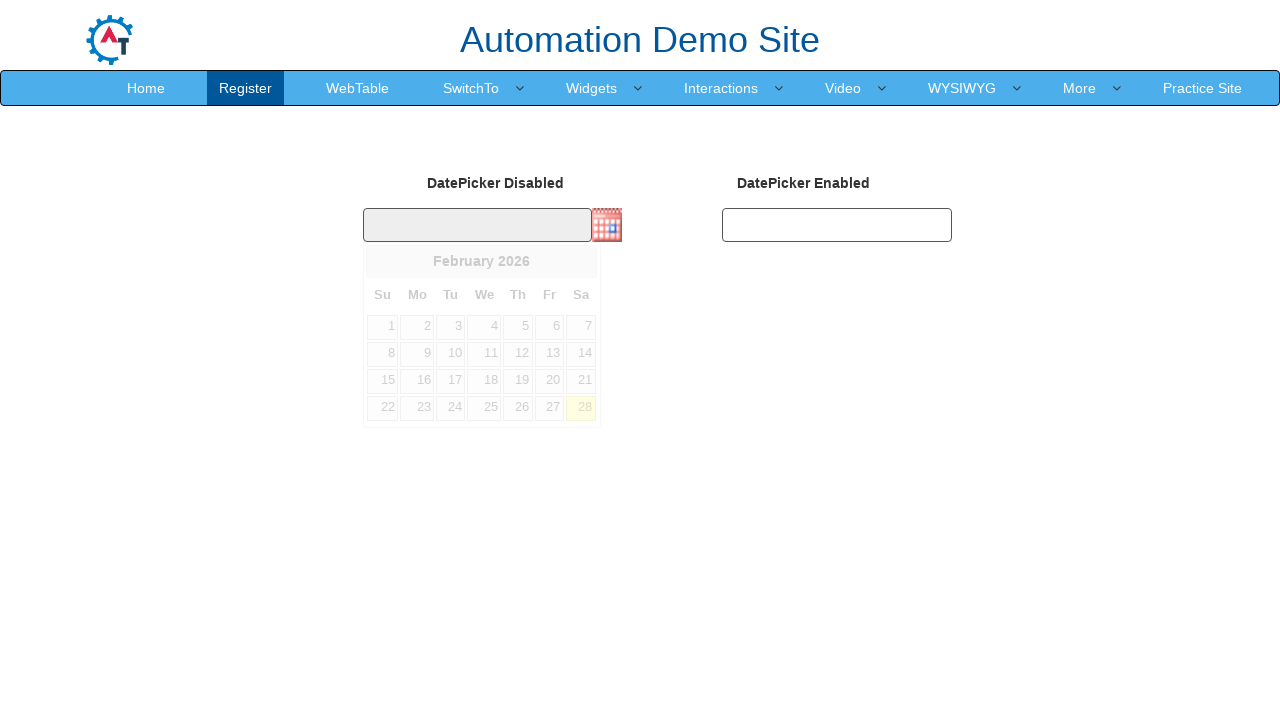

Date picker calendar appeared and month label is visible
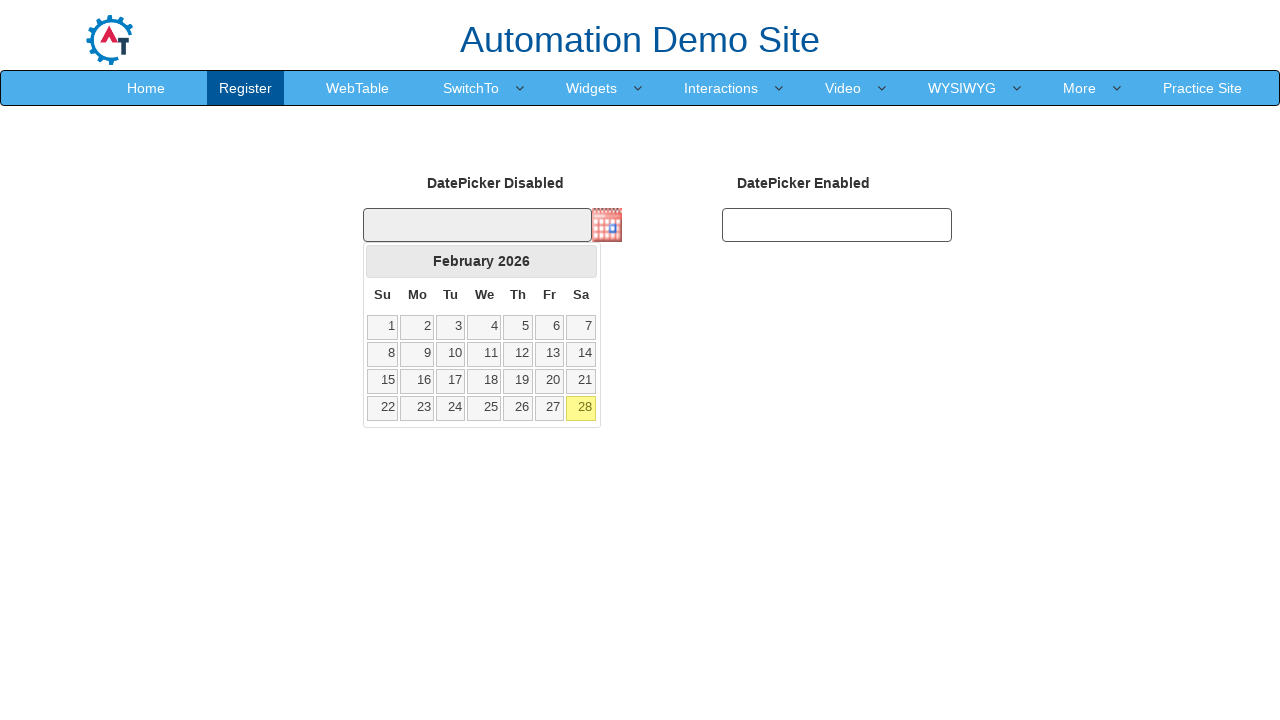

Checked current month: February
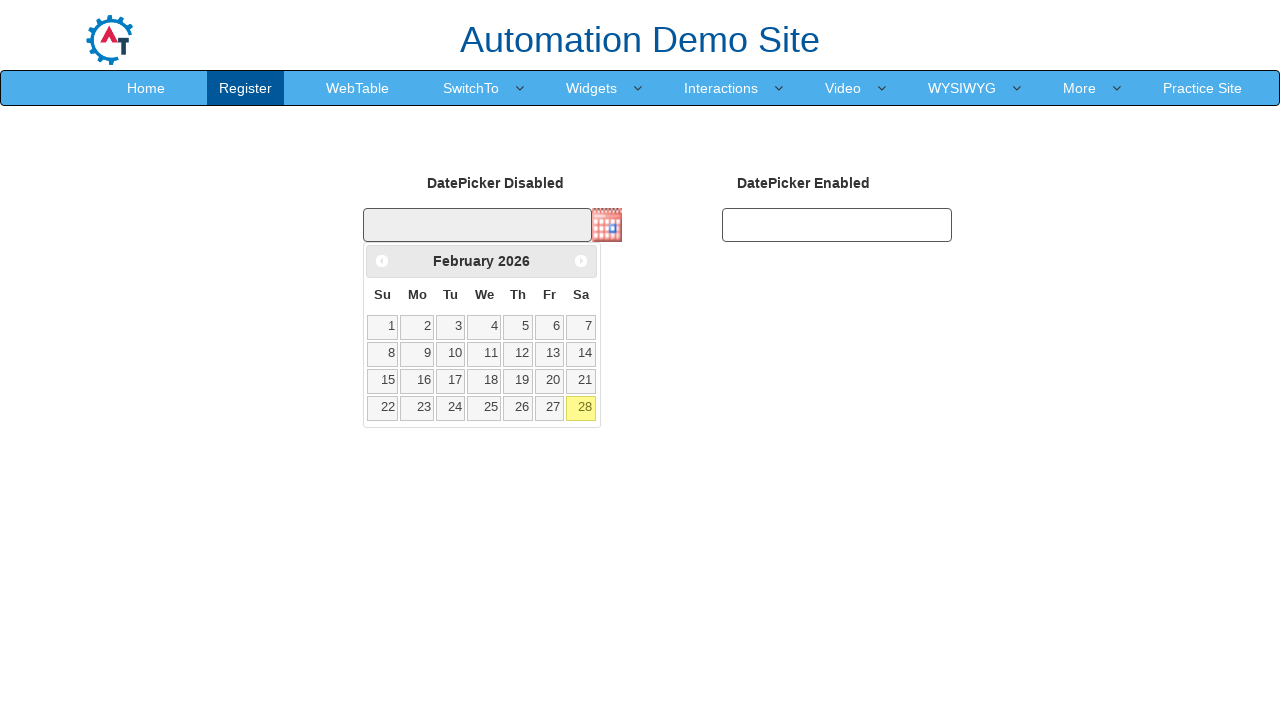

Clicked next month navigation arrow at (581, 261) on span.ui-icon.ui-icon-circle-triangle-e
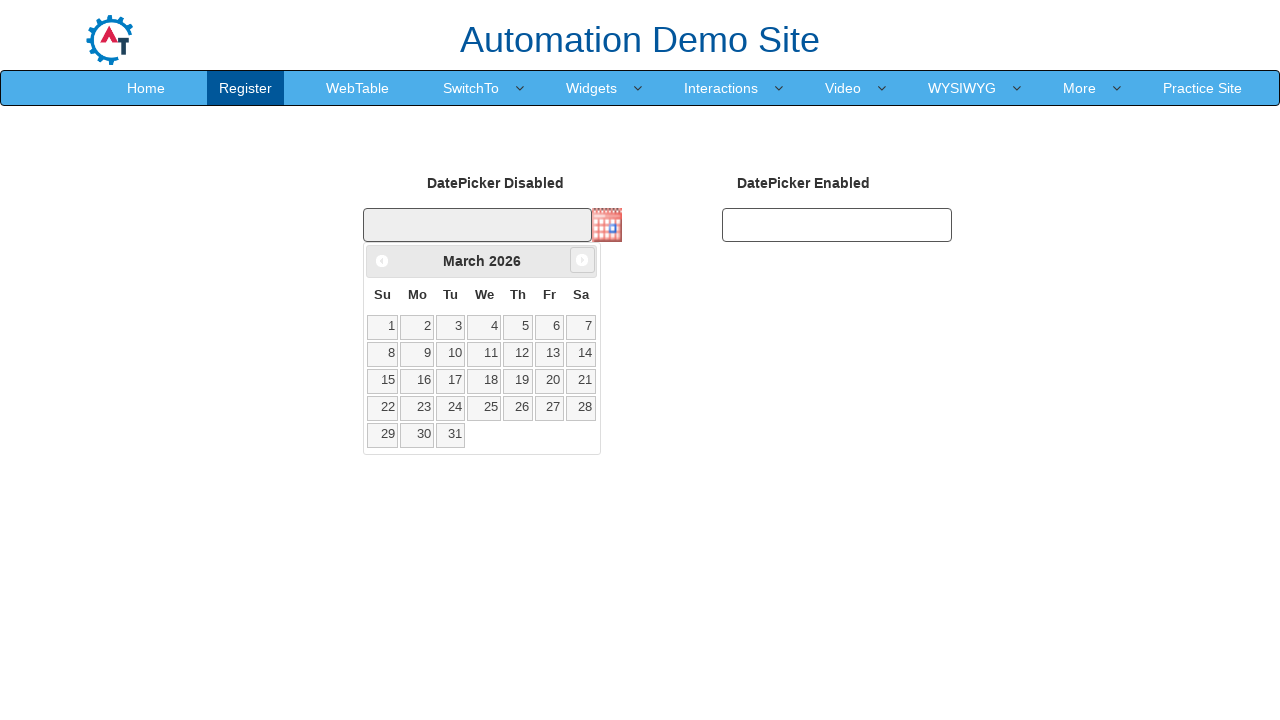

Waited for calendar to update after month navigation
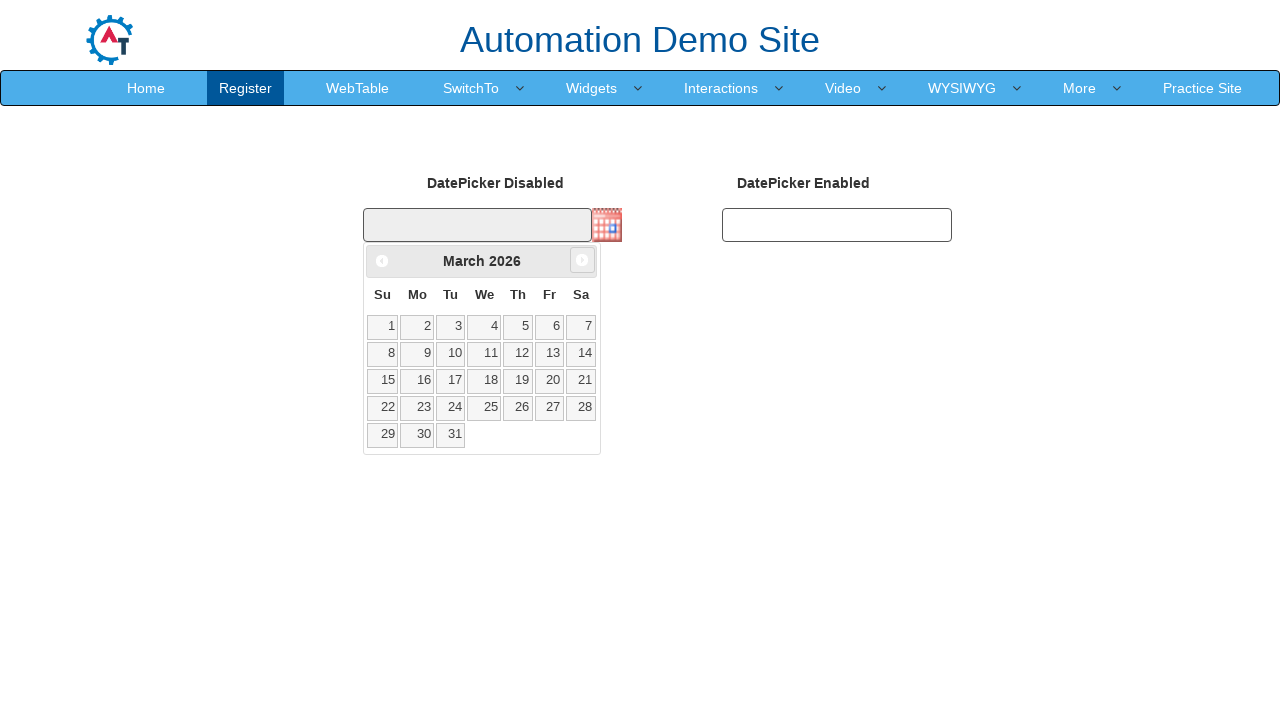

Checked current month: March
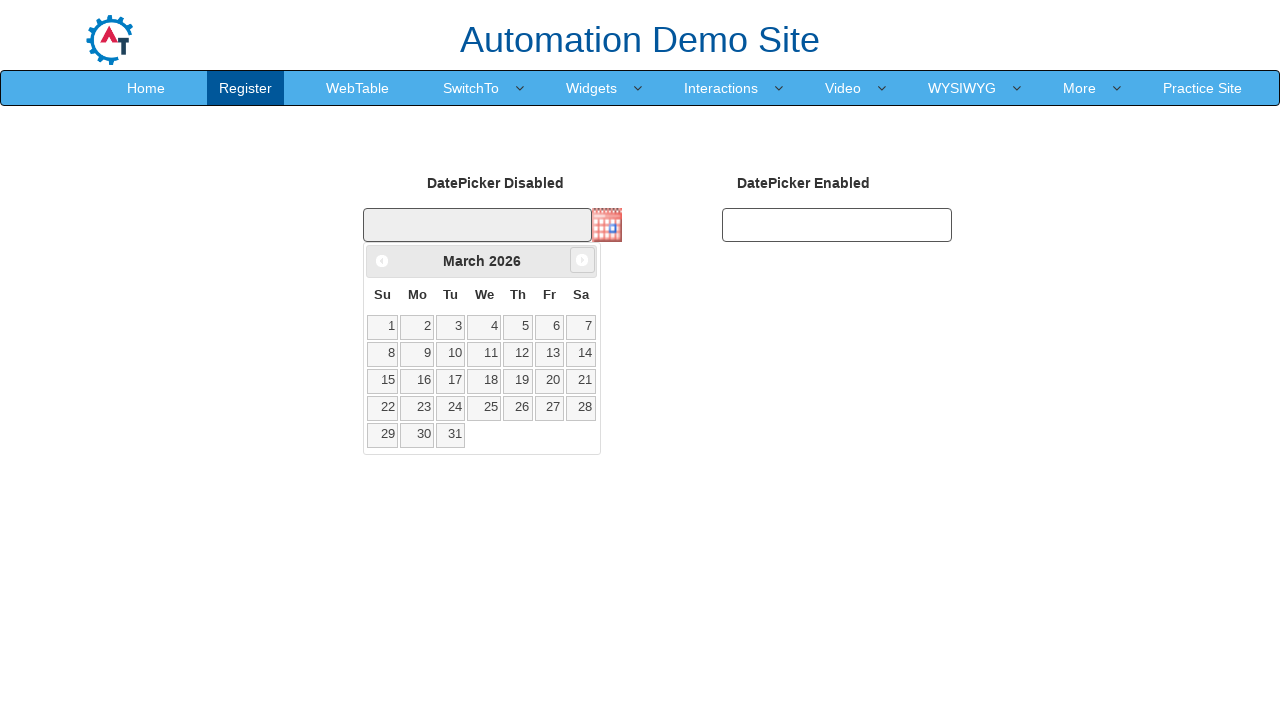

Clicked next month navigation arrow at (582, 260) on span.ui-icon.ui-icon-circle-triangle-e
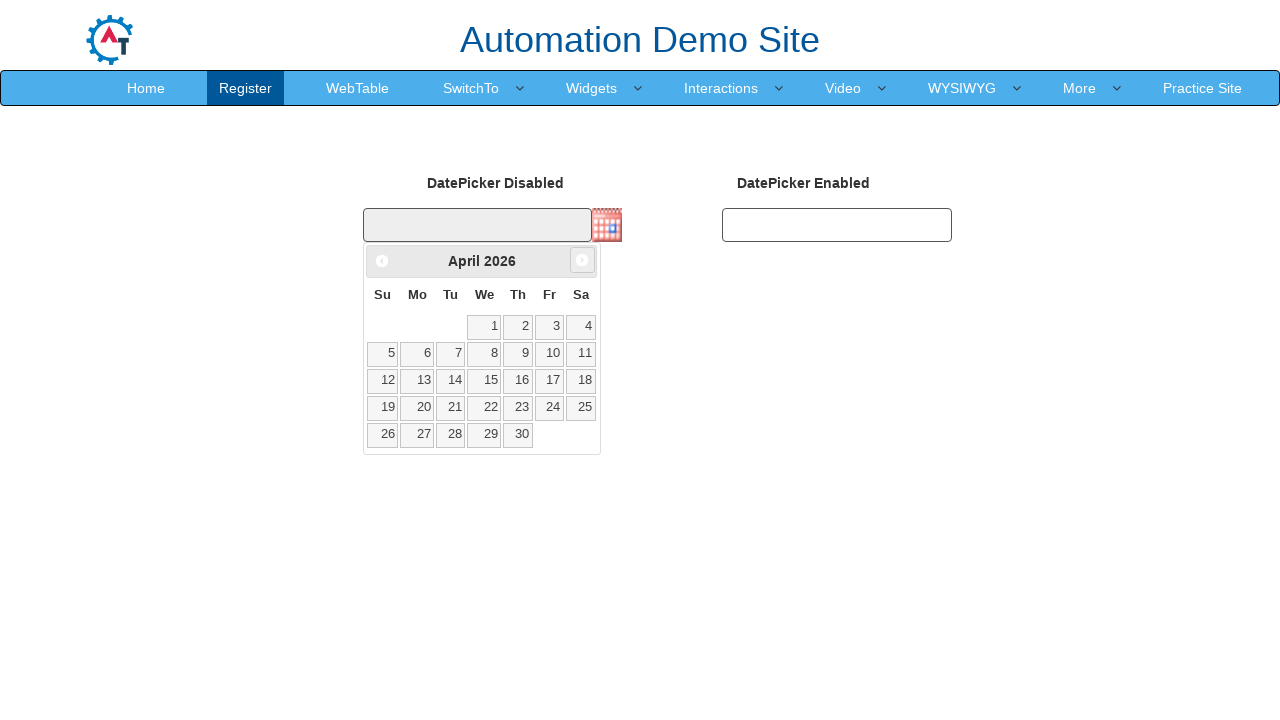

Waited for calendar to update after month navigation
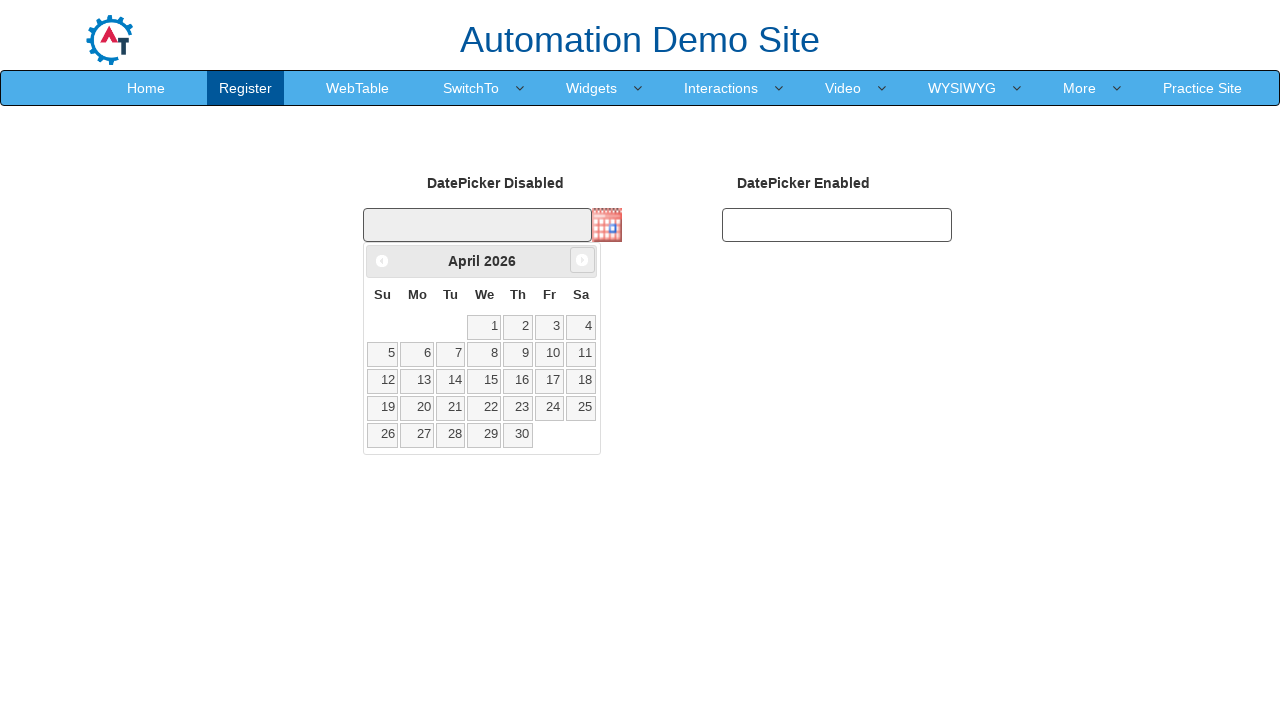

Checked current month: April
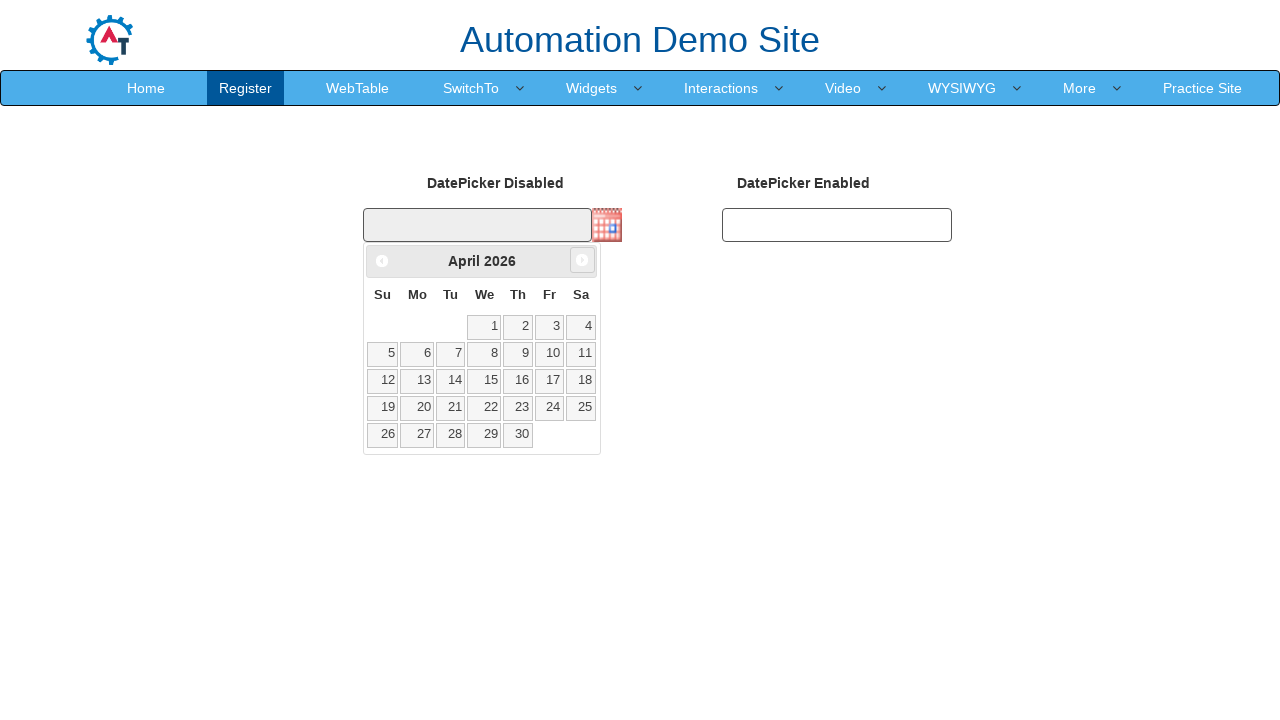

Clicked next month navigation arrow at (582, 260) on span.ui-icon.ui-icon-circle-triangle-e
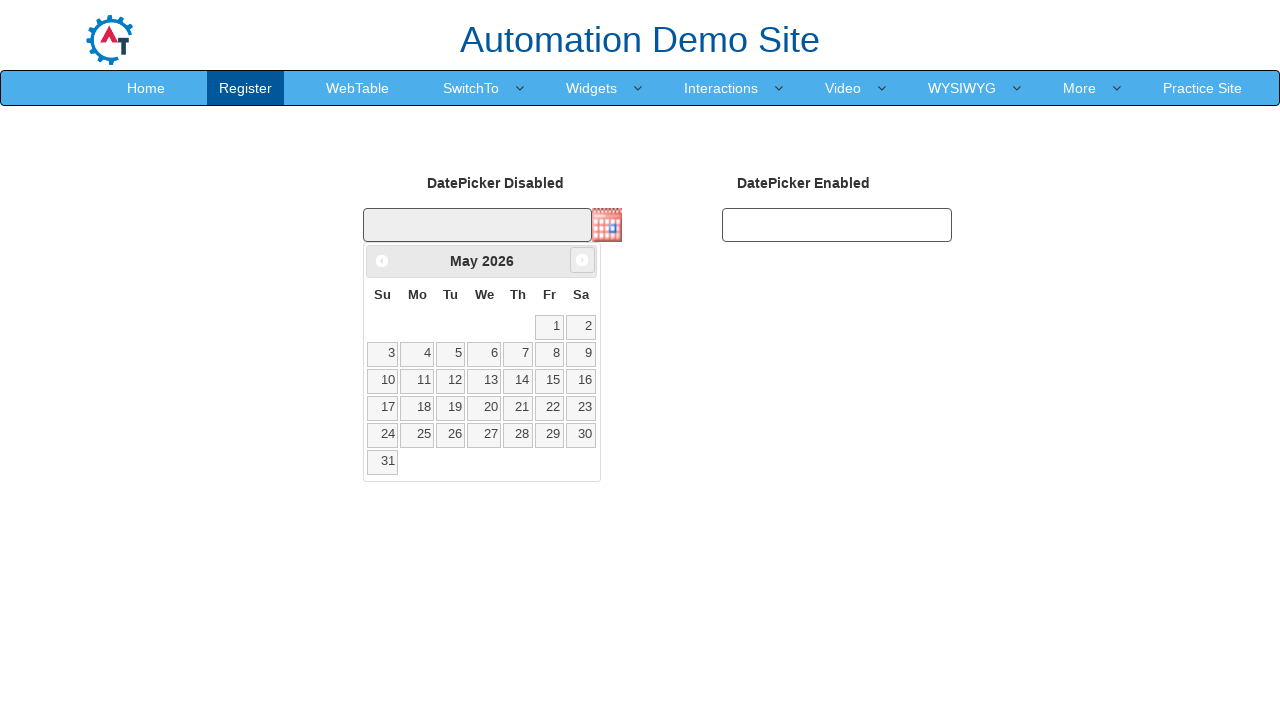

Waited for calendar to update after month navigation
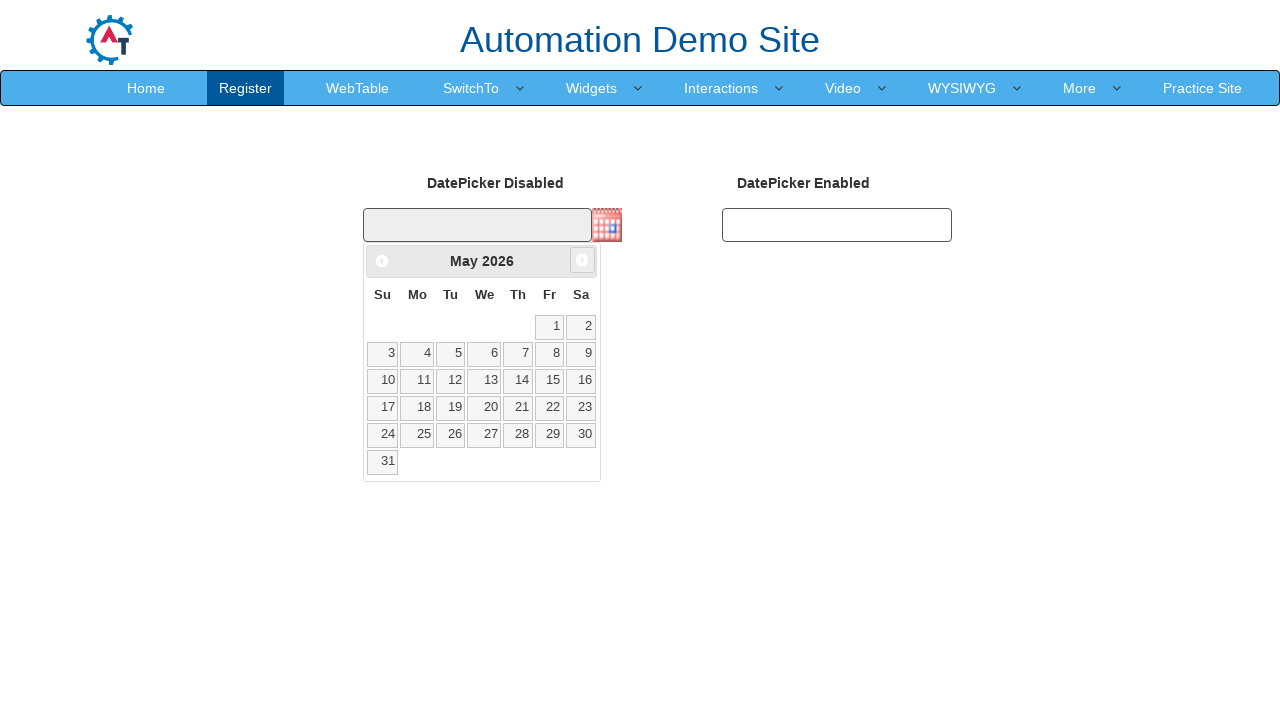

Checked current month: May
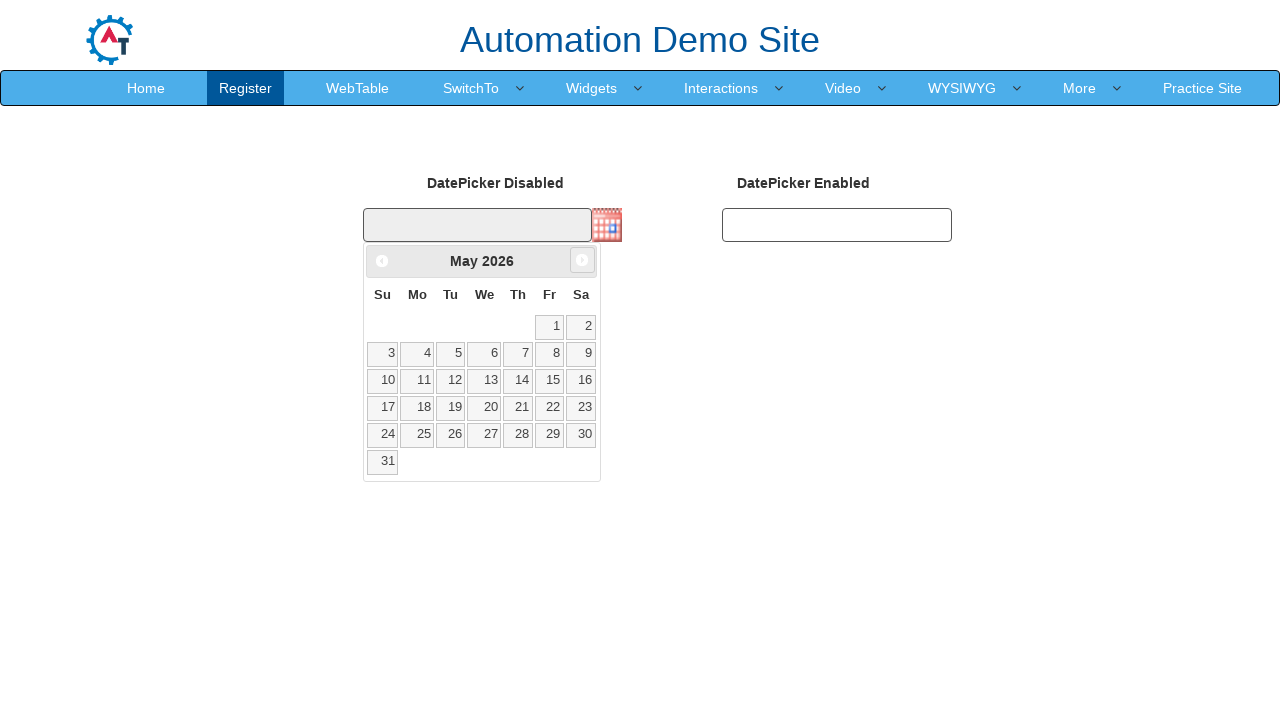

Clicked next month navigation arrow at (582, 260) on span.ui-icon.ui-icon-circle-triangle-e
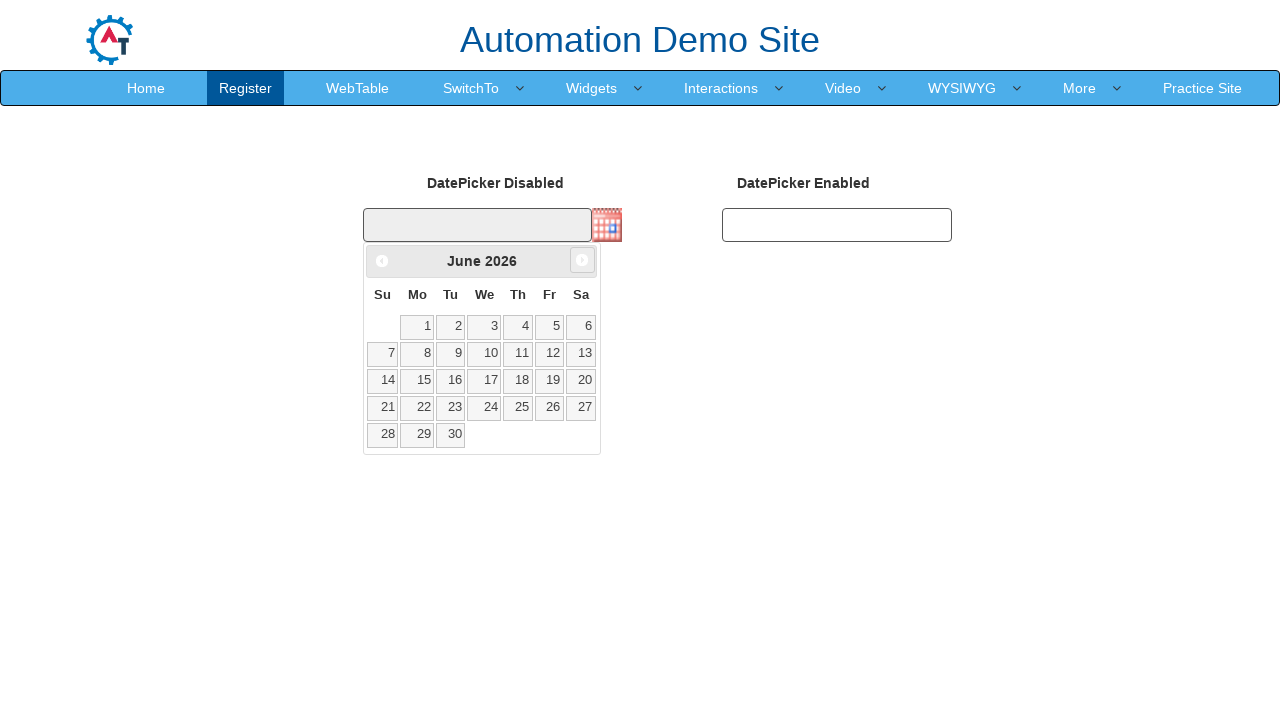

Waited for calendar to update after month navigation
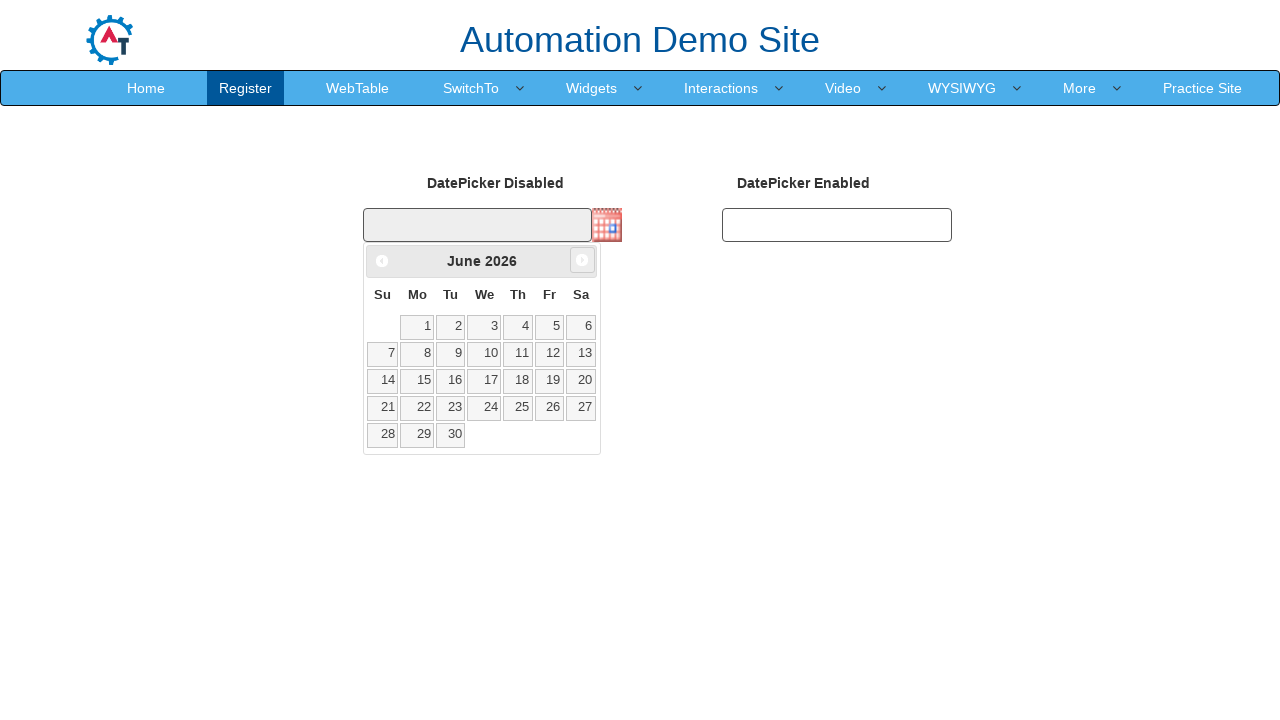

Checked current month: June
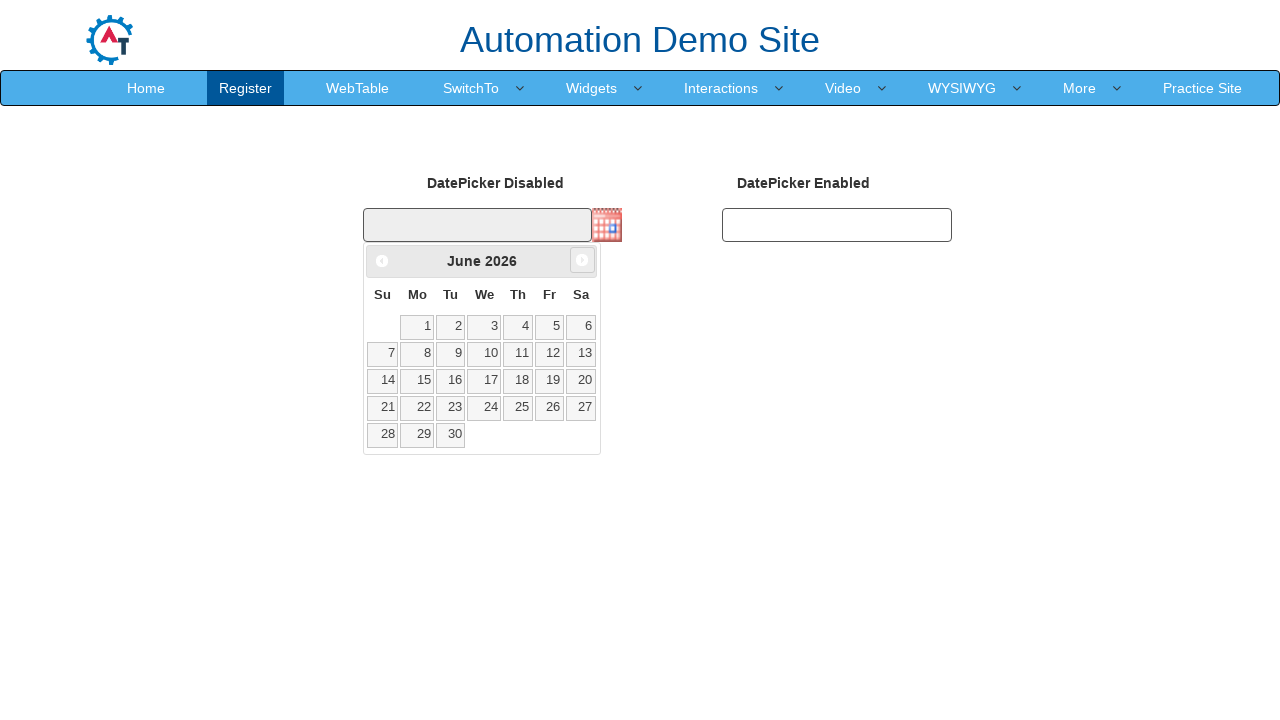

Clicked next month navigation arrow at (582, 260) on span.ui-icon.ui-icon-circle-triangle-e
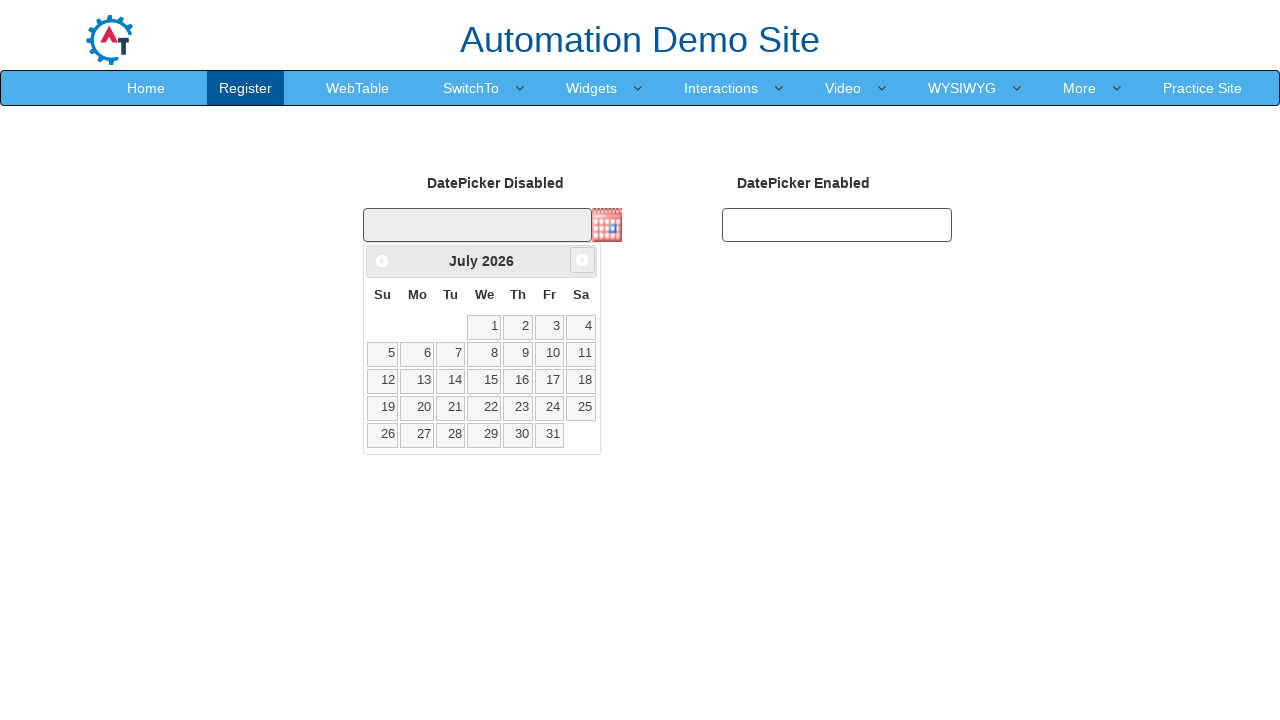

Waited for calendar to update after month navigation
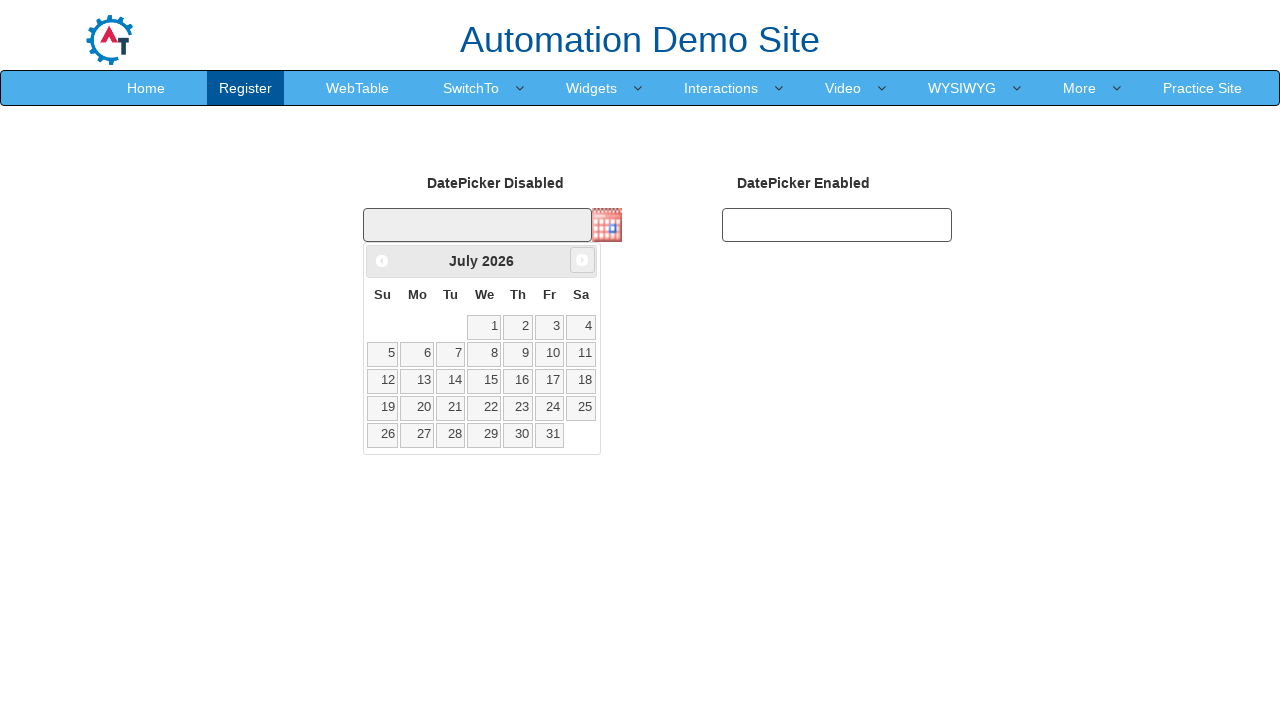

Checked current month: July
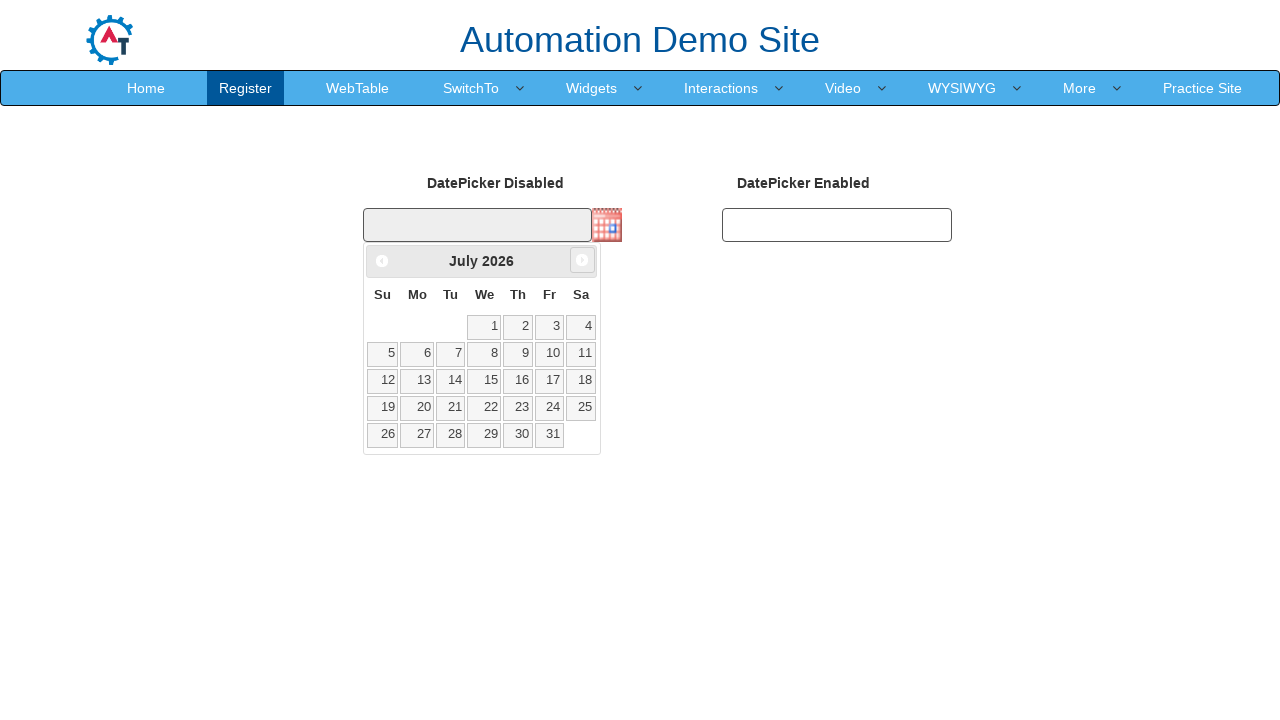

Clicked next month navigation arrow at (582, 260) on span.ui-icon.ui-icon-circle-triangle-e
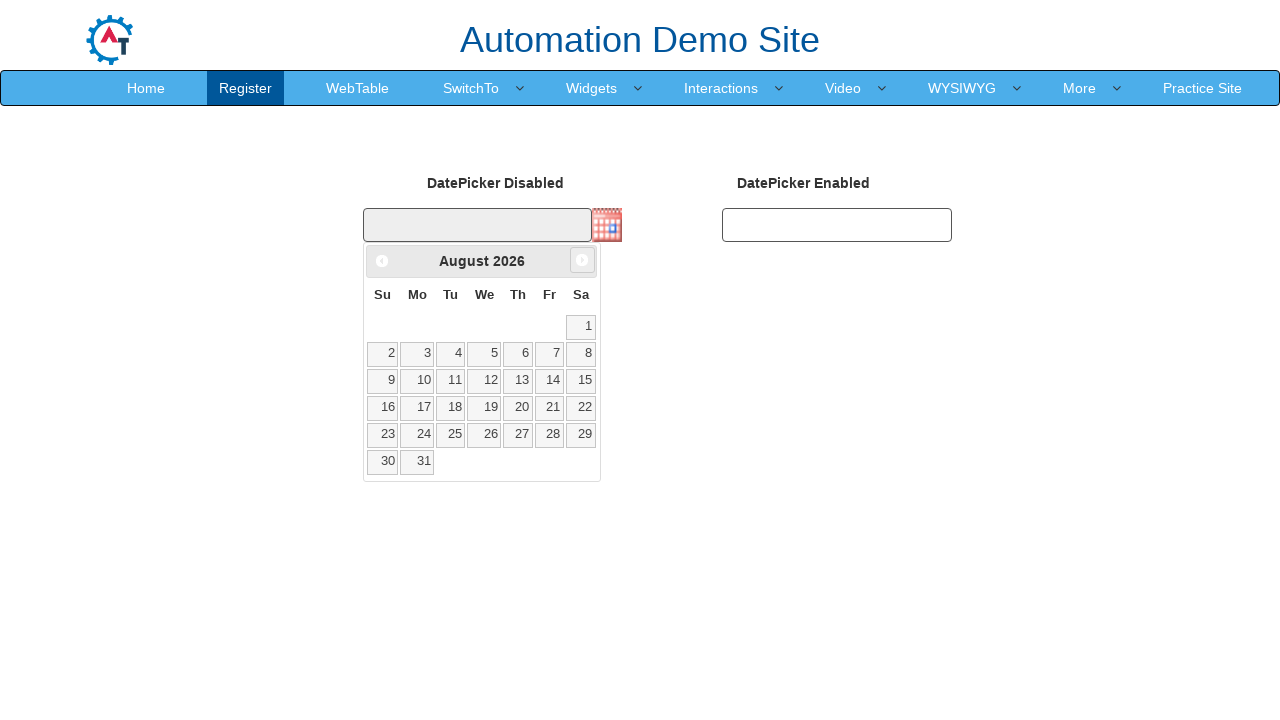

Waited for calendar to update after month navigation
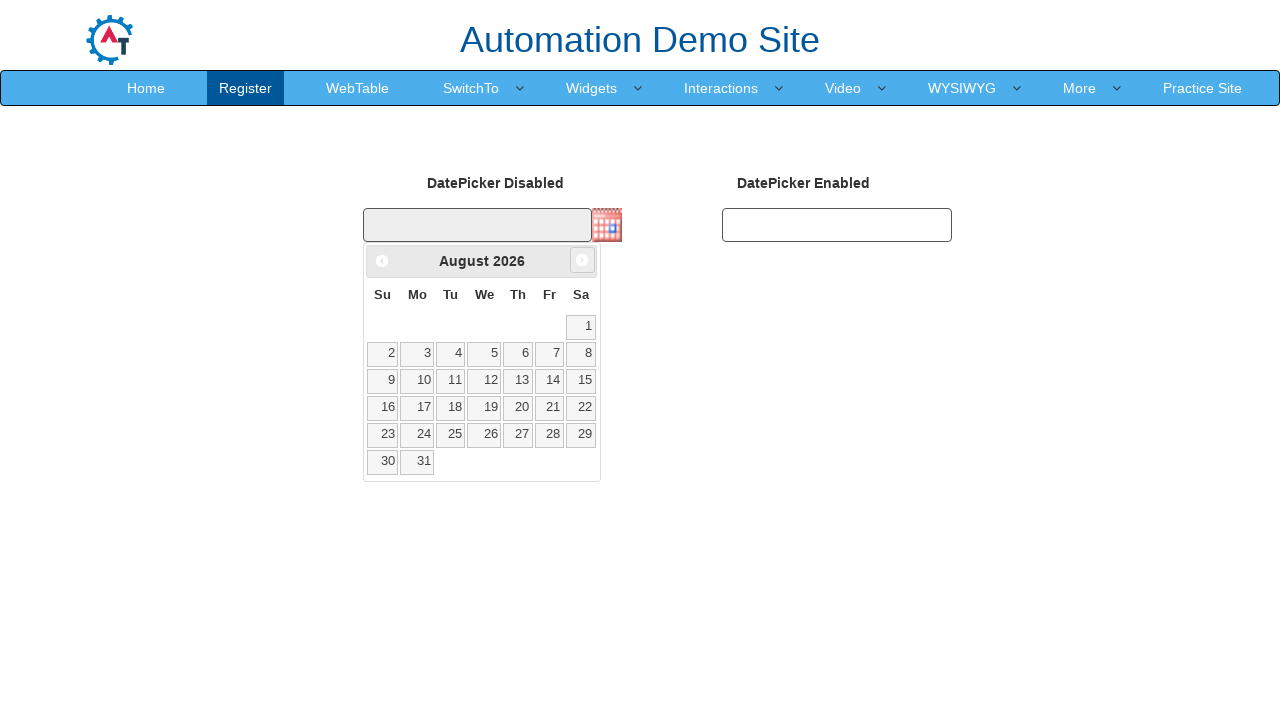

Checked current month: August
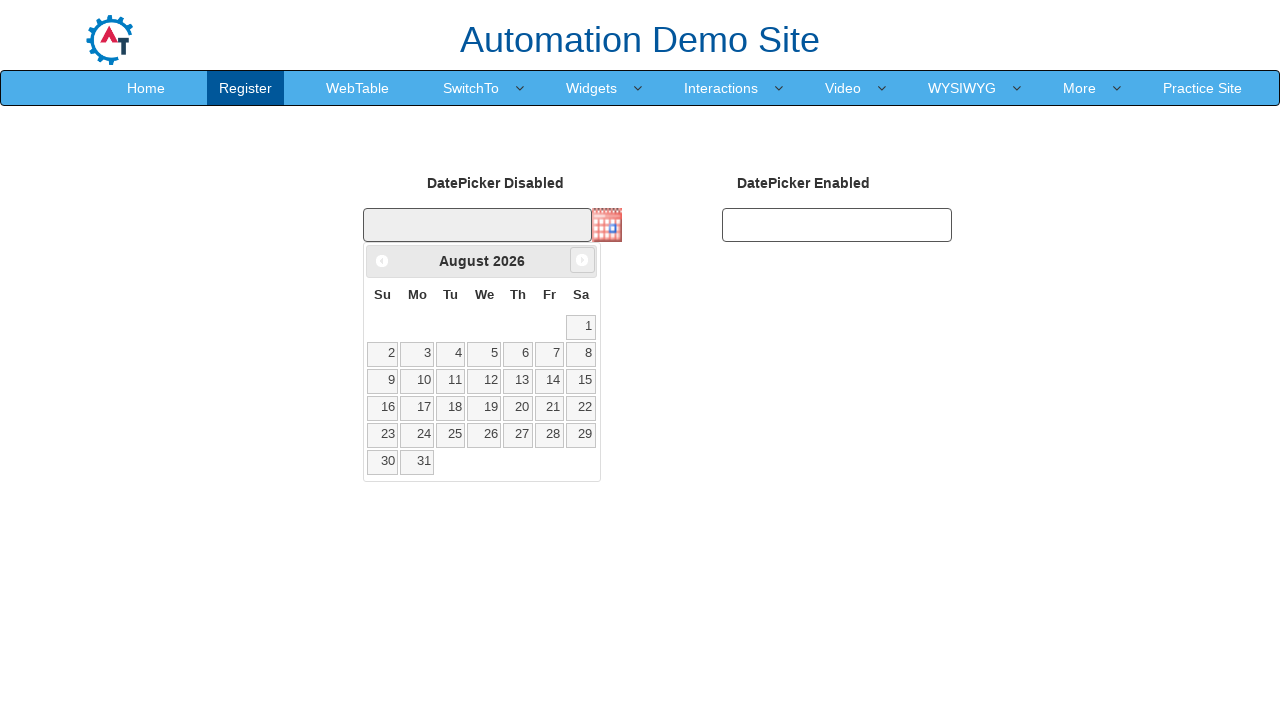

Clicked next month navigation arrow at (582, 260) on span.ui-icon.ui-icon-circle-triangle-e
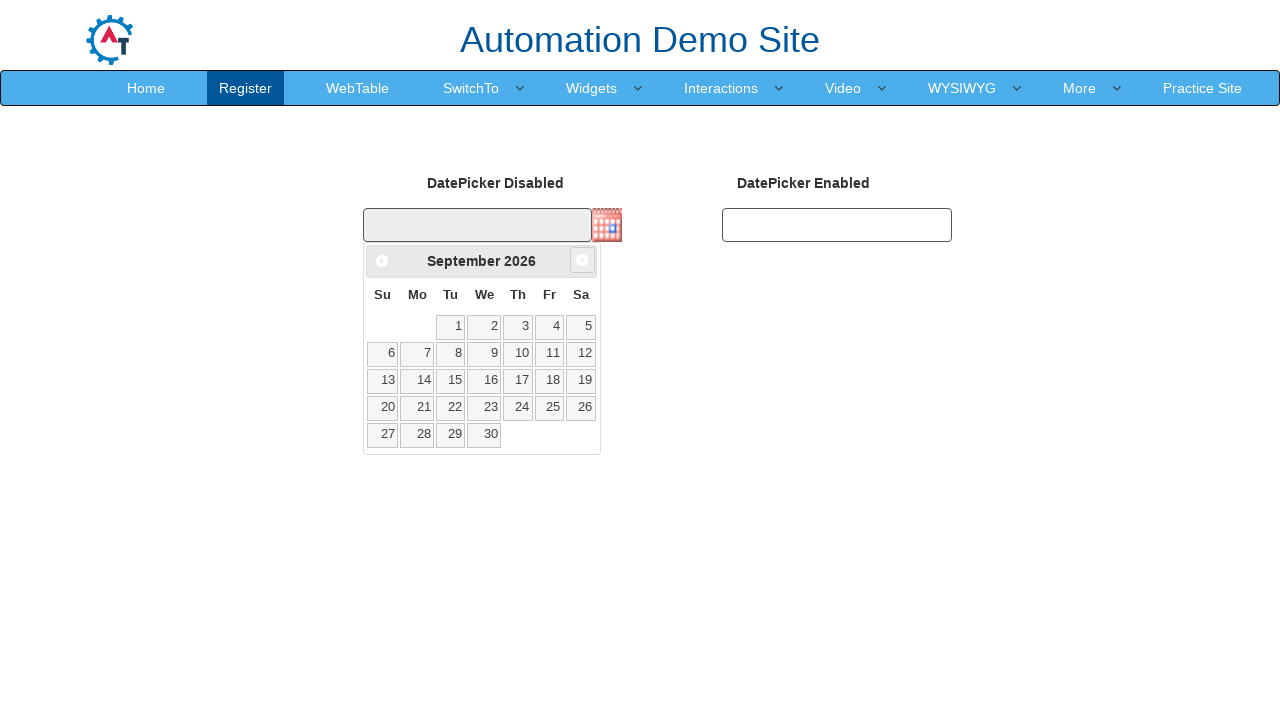

Waited for calendar to update after month navigation
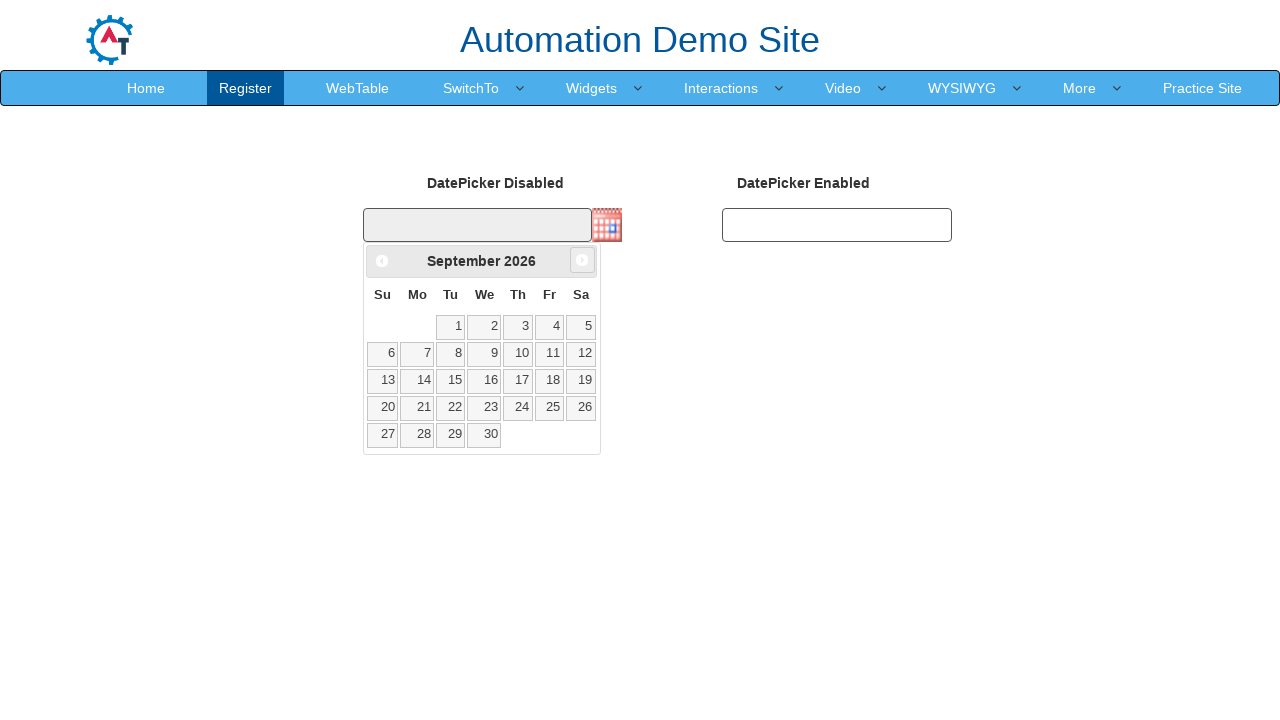

Checked current month: September
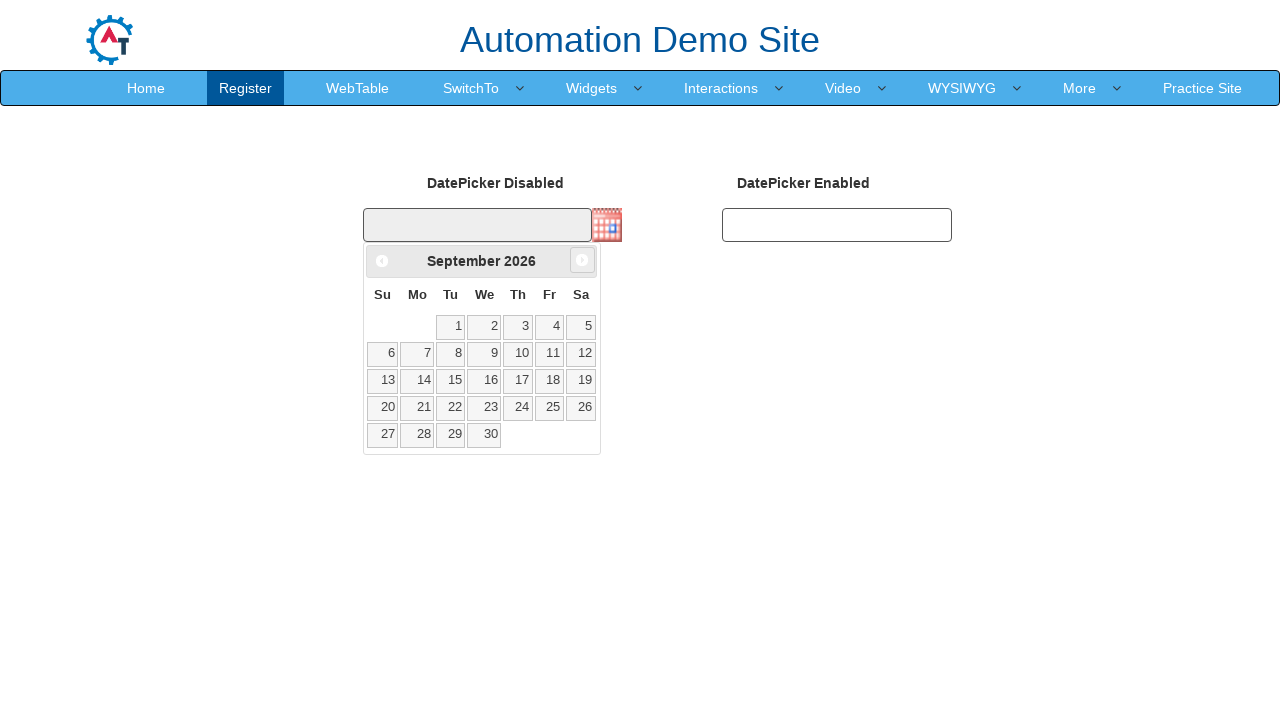

Clicked next month navigation arrow at (582, 260) on span.ui-icon.ui-icon-circle-triangle-e
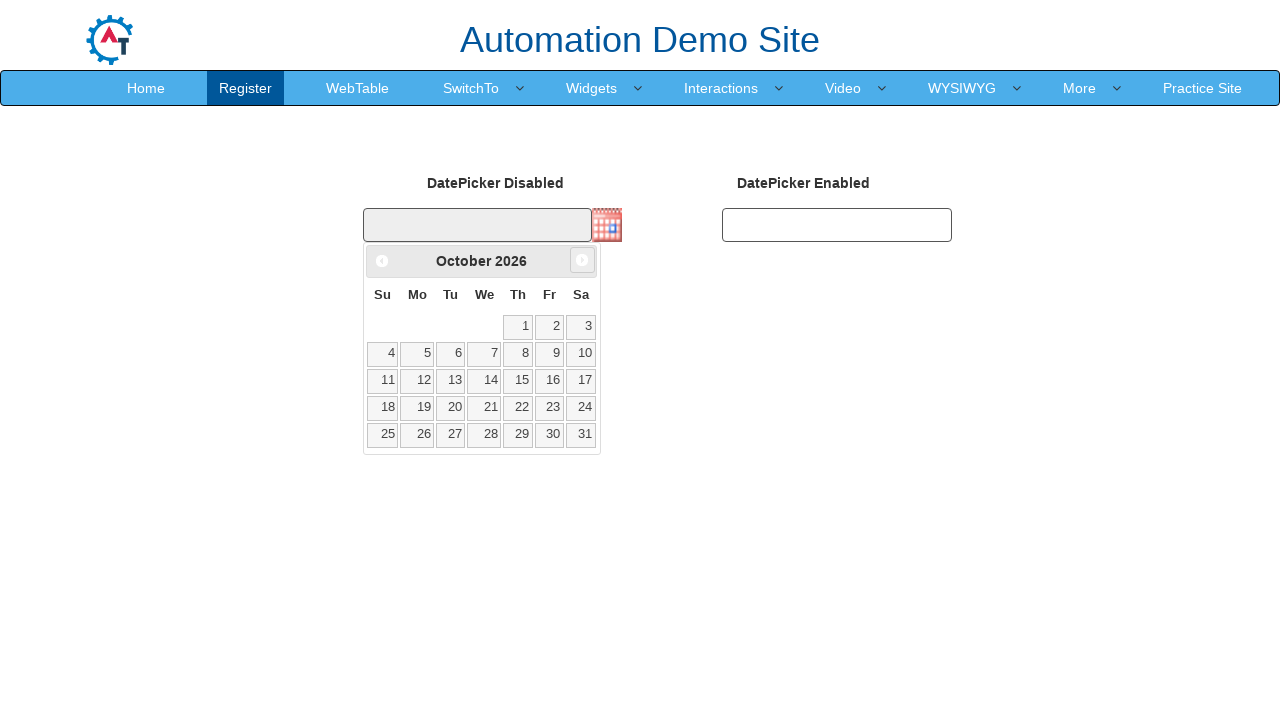

Waited for calendar to update after month navigation
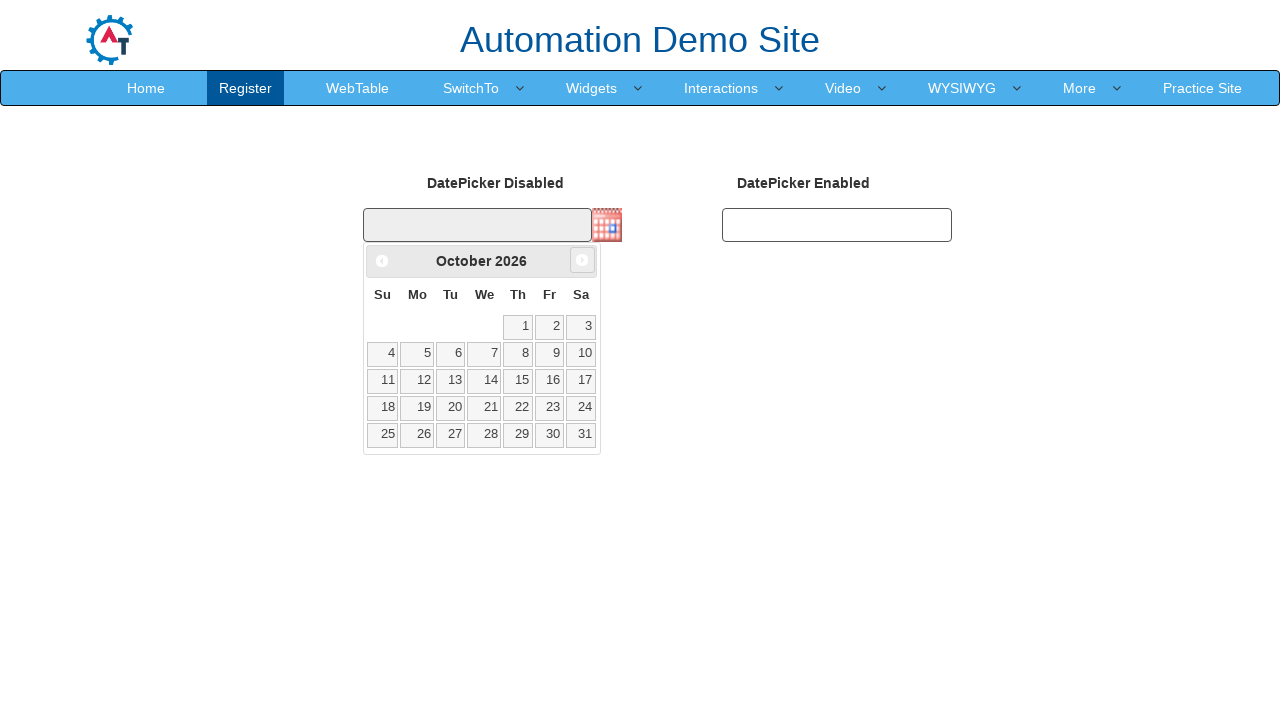

Checked current month: October
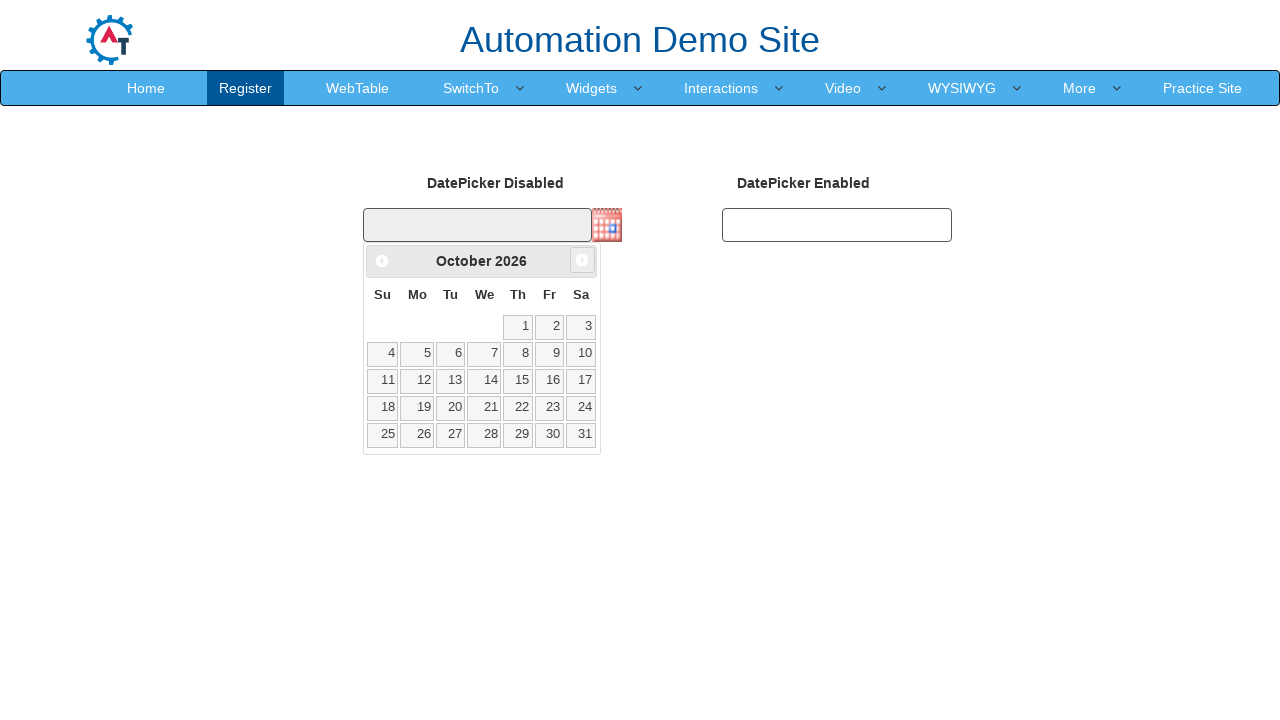

Reached target month October
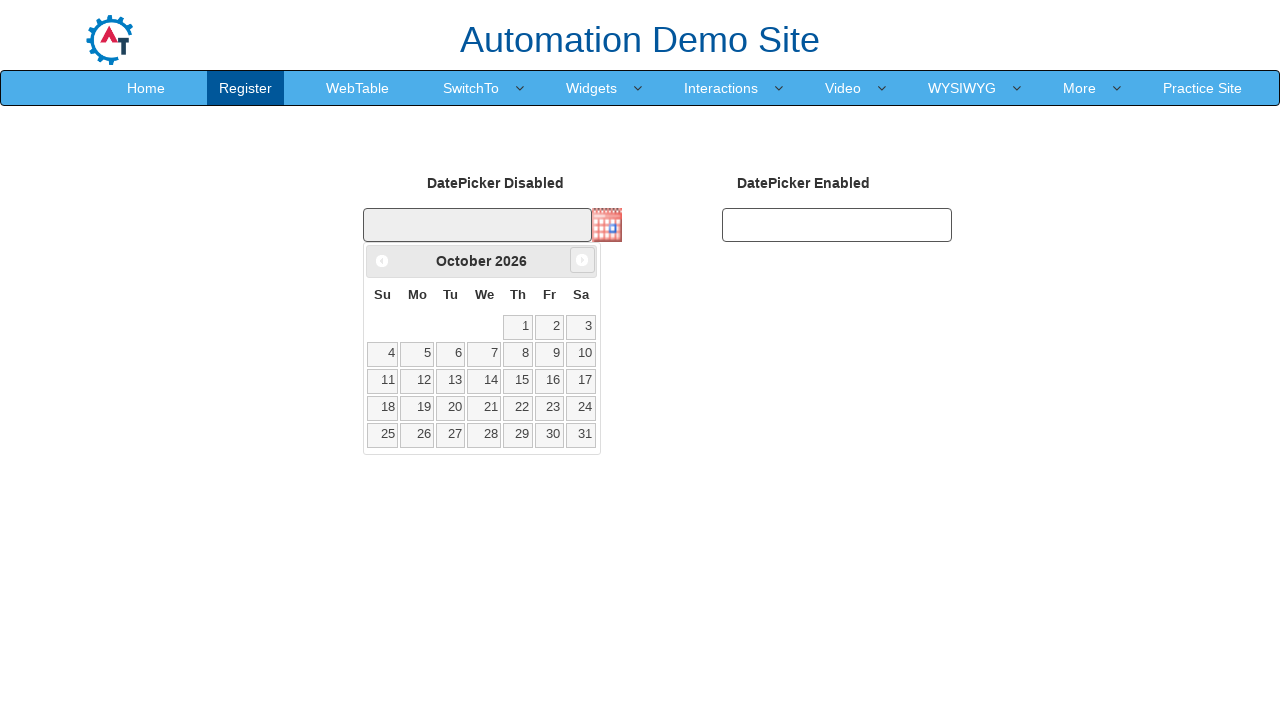

Selected day 19 from the calendar at (417, 408) on table.ui-datepicker-calendar td a:text('19')
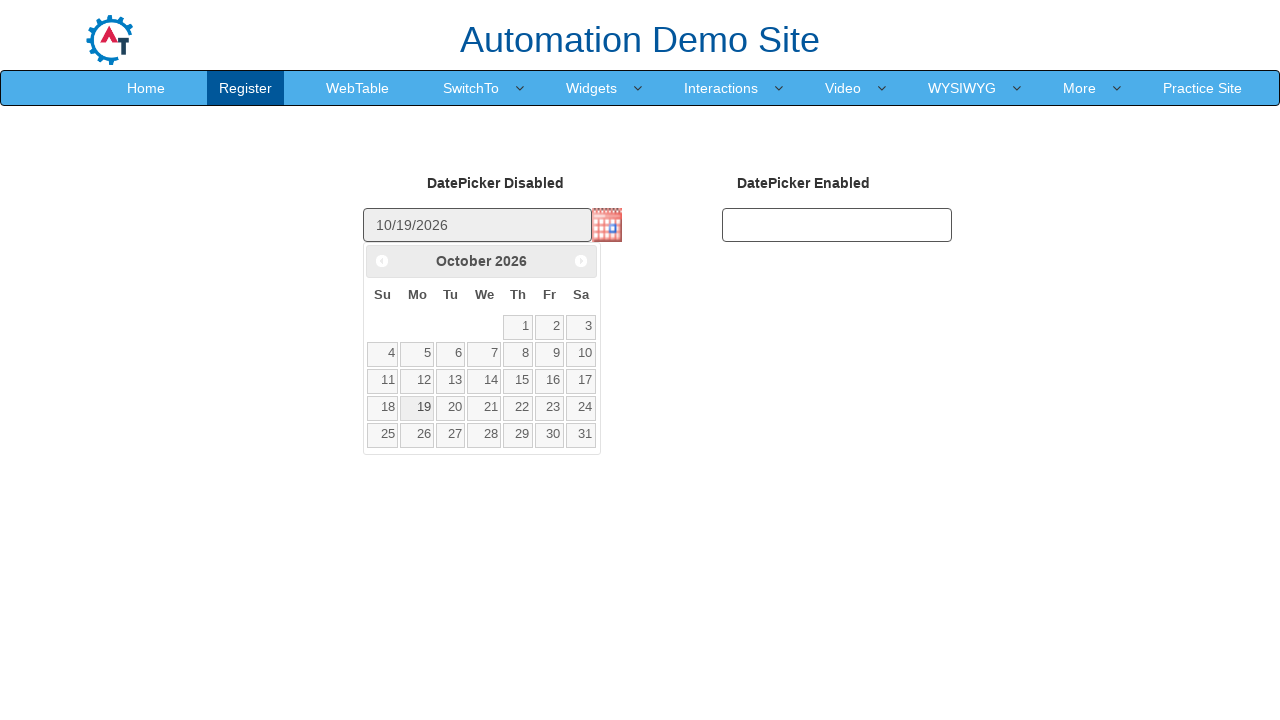

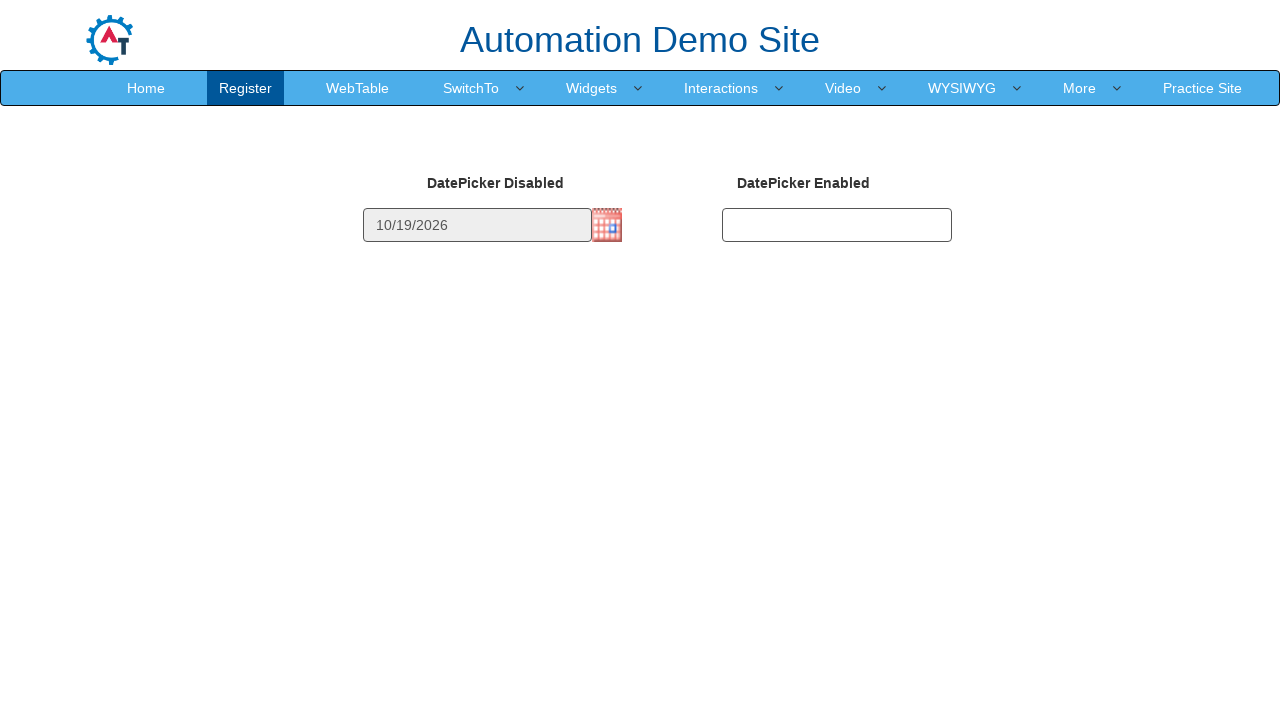